Tests an e-commerce site by searching for products containing "ca", verifying search results count, adding specific items to cart, and validating the site logo text.

Starting URL: https://rahulshettyacademy.com/seleniumPractise/#/

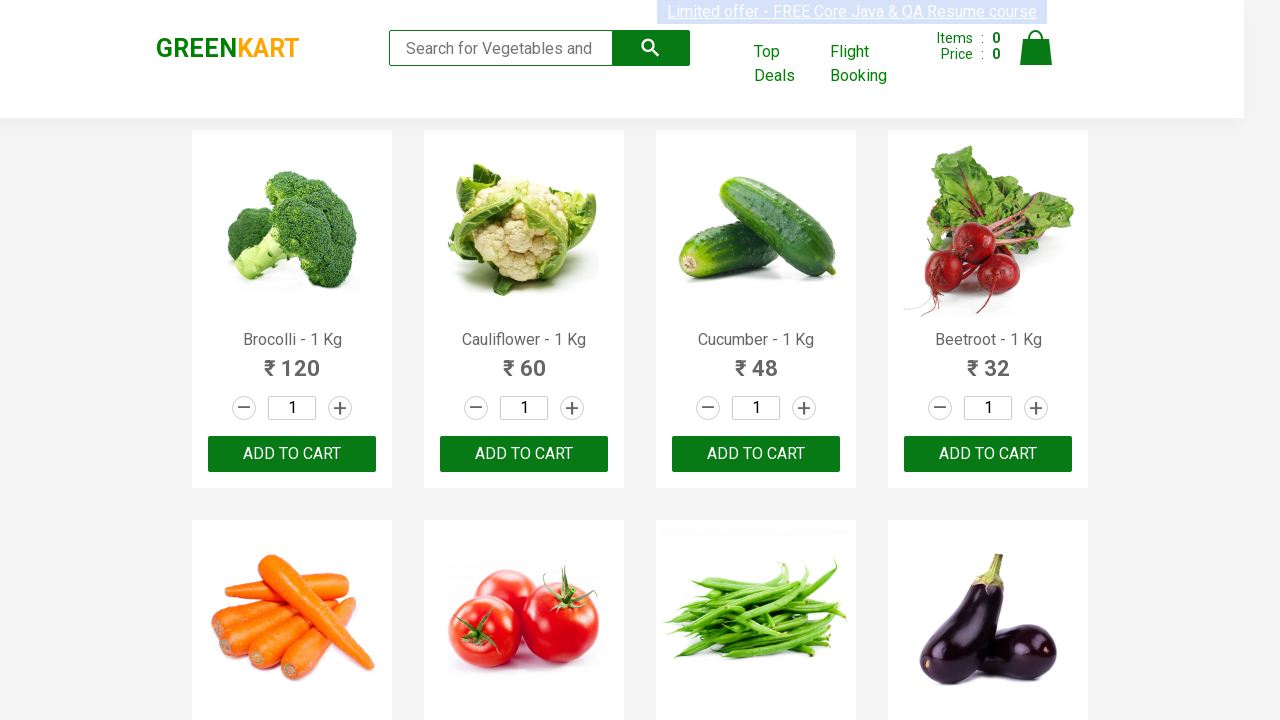

Entered 'ca' in search box to filter products on .search-keyword
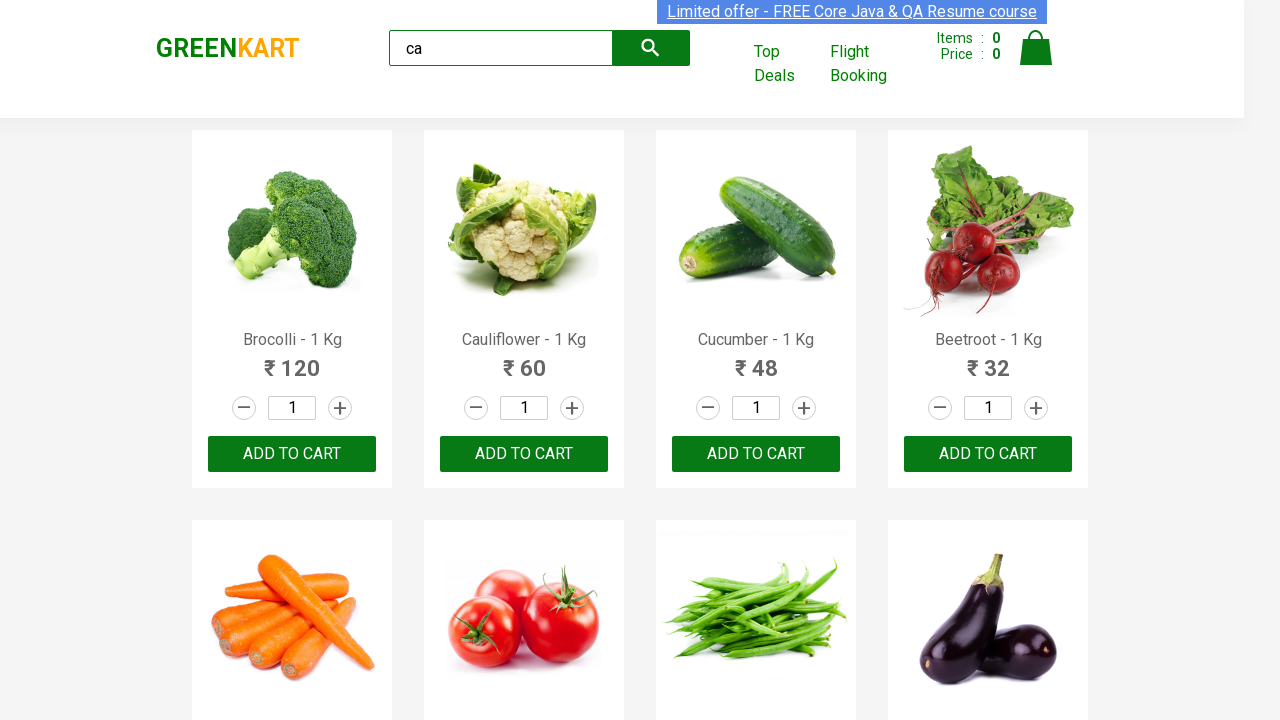

Waited for products to filter by search term
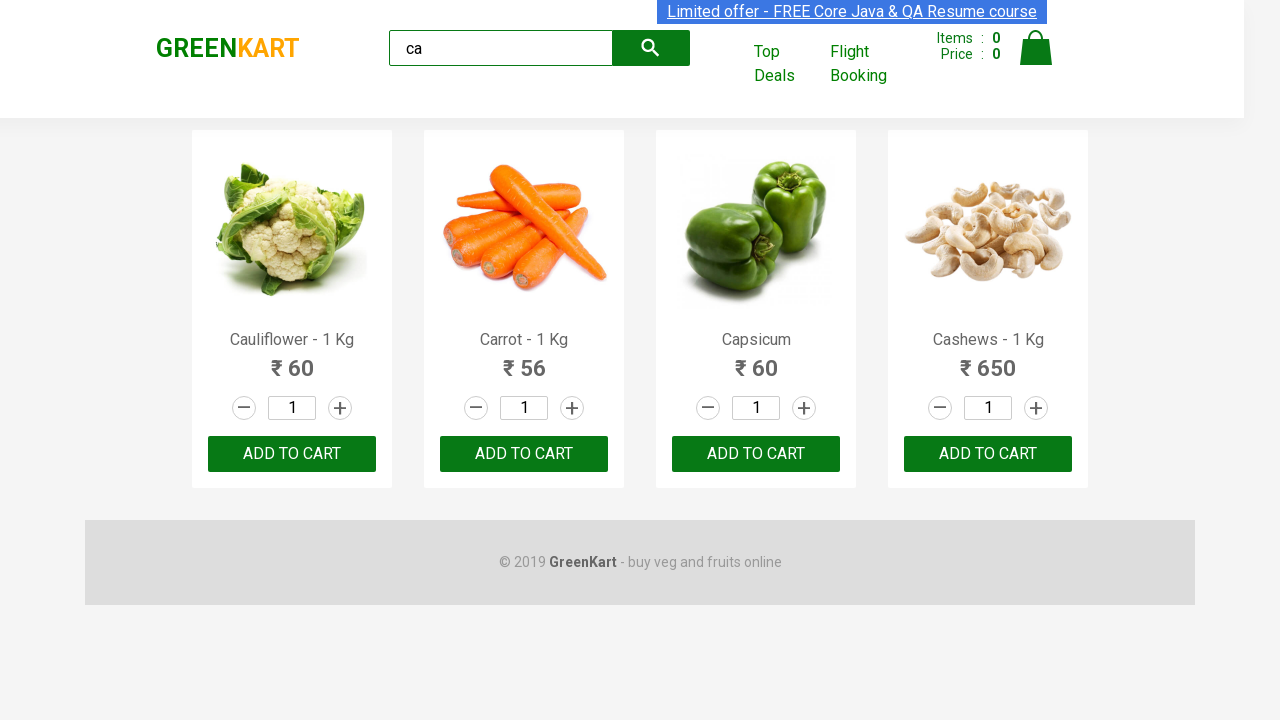

Verified 4 visible products are displayed in search results
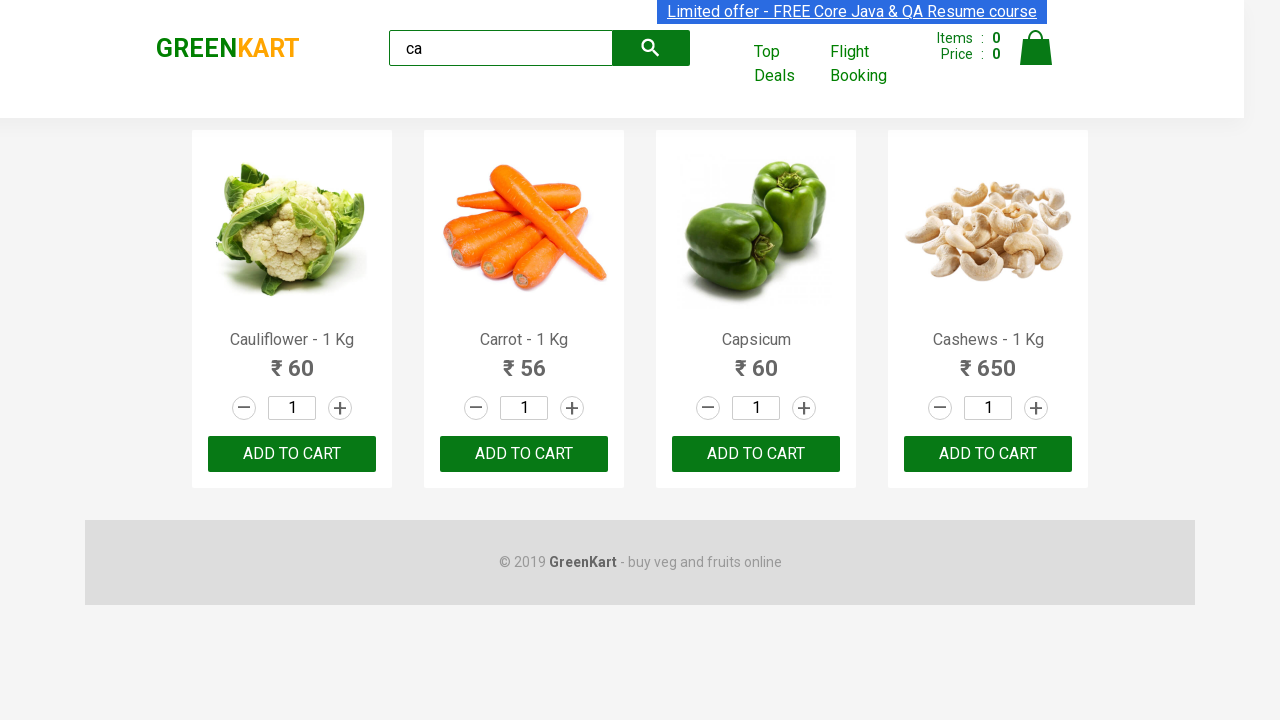

Clicked ADD TO CART button for the third product at (756, 454) on .products .product >> nth=2 >> text=ADD TO CART
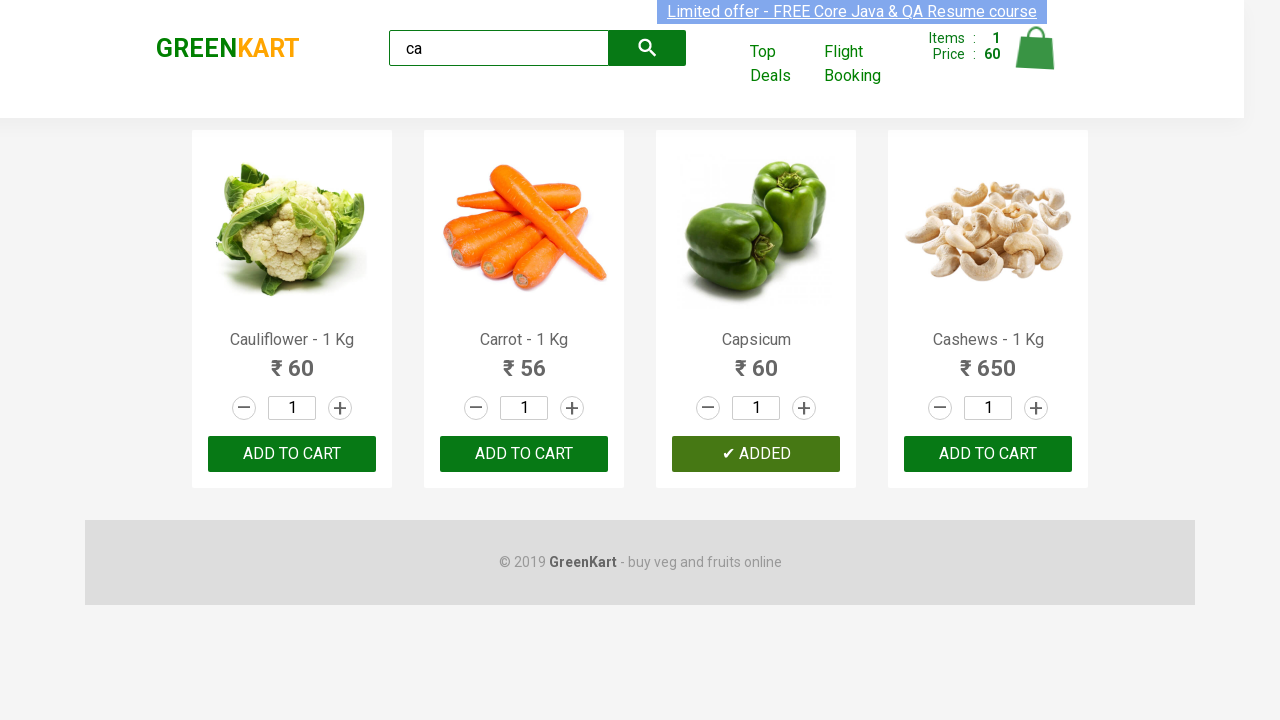

Found and clicked ADD TO CART for Cashews product at (988, 454) on .products .product >> nth=3 >> button
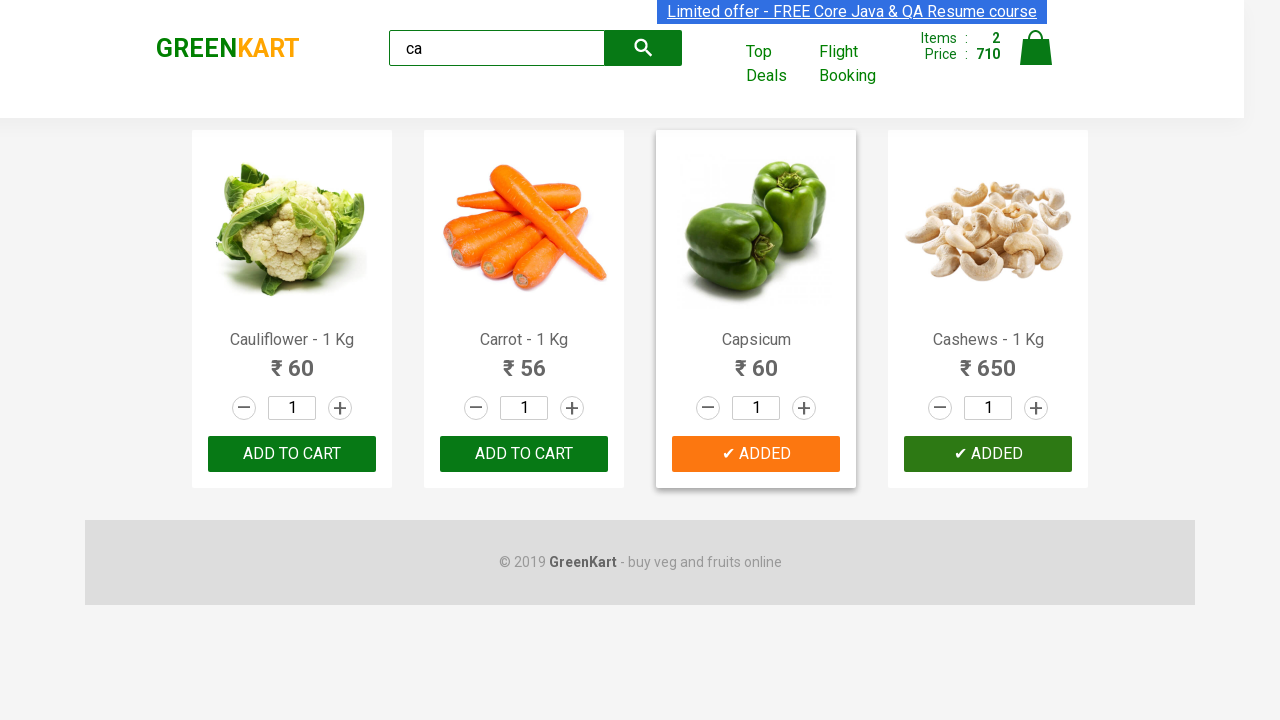

Verified site logo text is 'GREENKART'
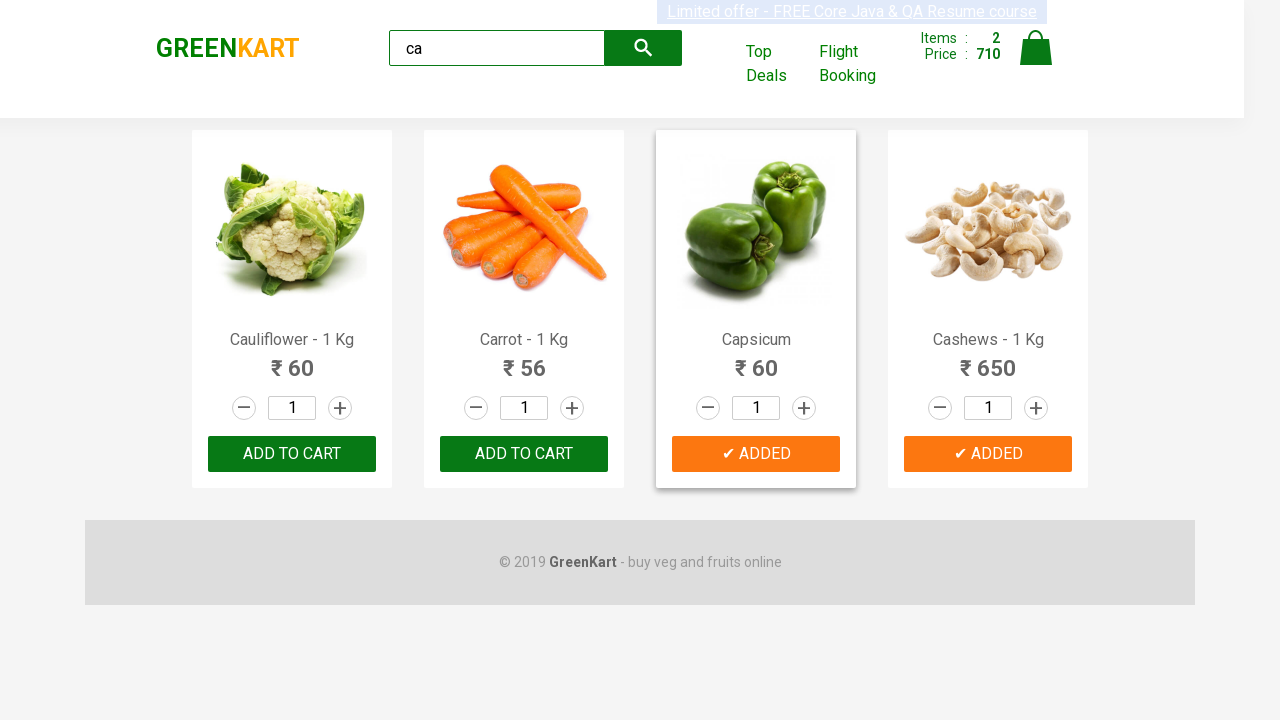

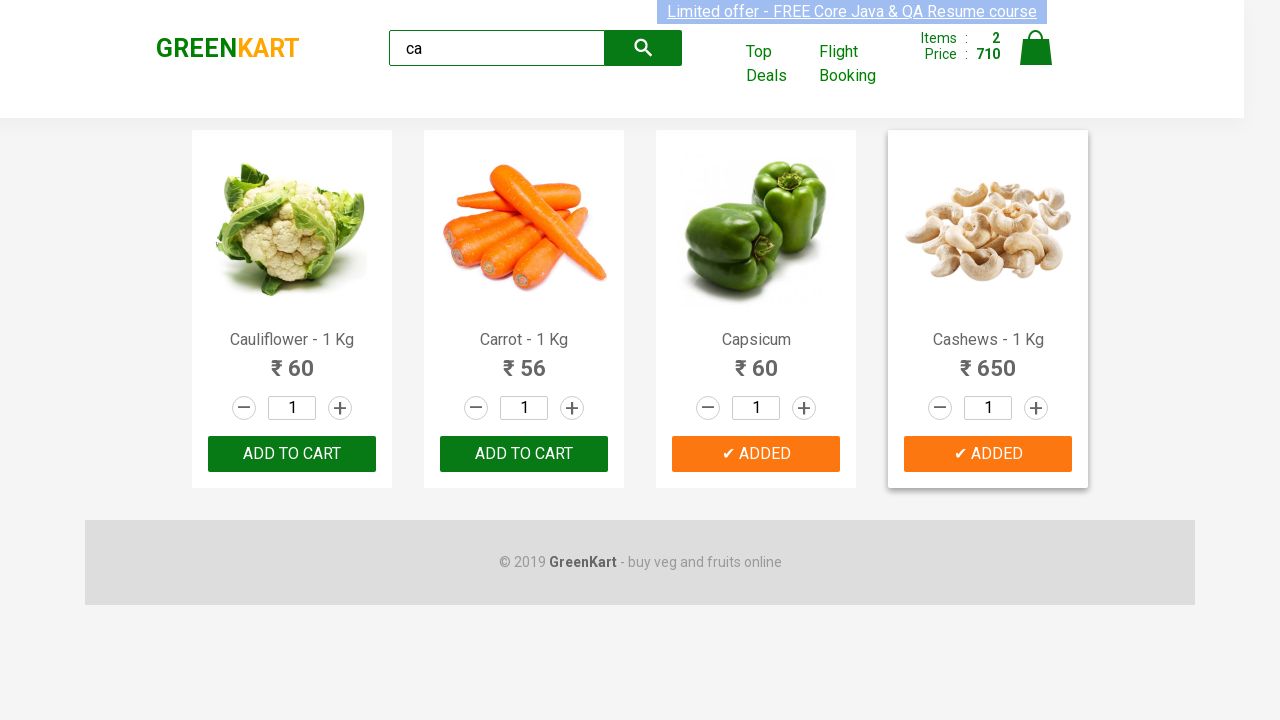